Tests selecting a regional office (PIB Bengaluru) from a dropdown menu on the Press Information Bureau of India website.

Starting URL: https://www.pib.gov.in/indexd.aspx

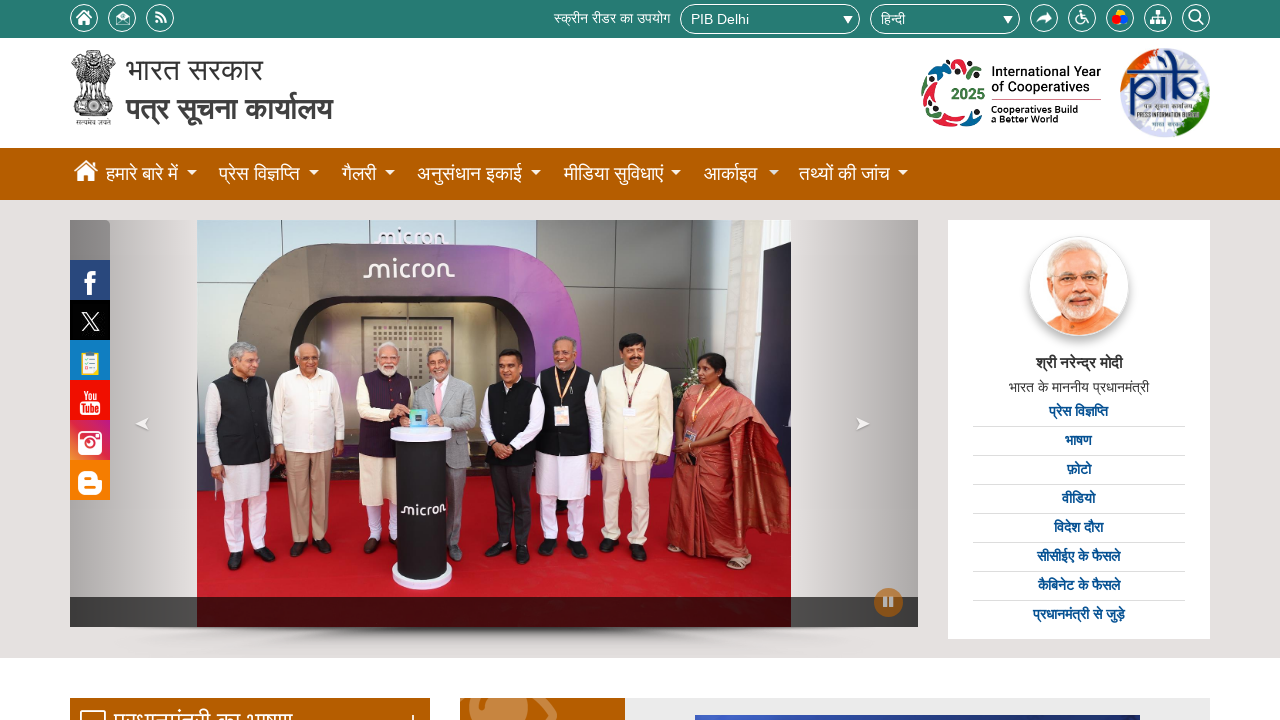

Selected 'PIB Bengaluru' from the regional office dropdown menu on //html/body/form/header/div[1]/div/div/div/div[2]/ul/li[2]/select
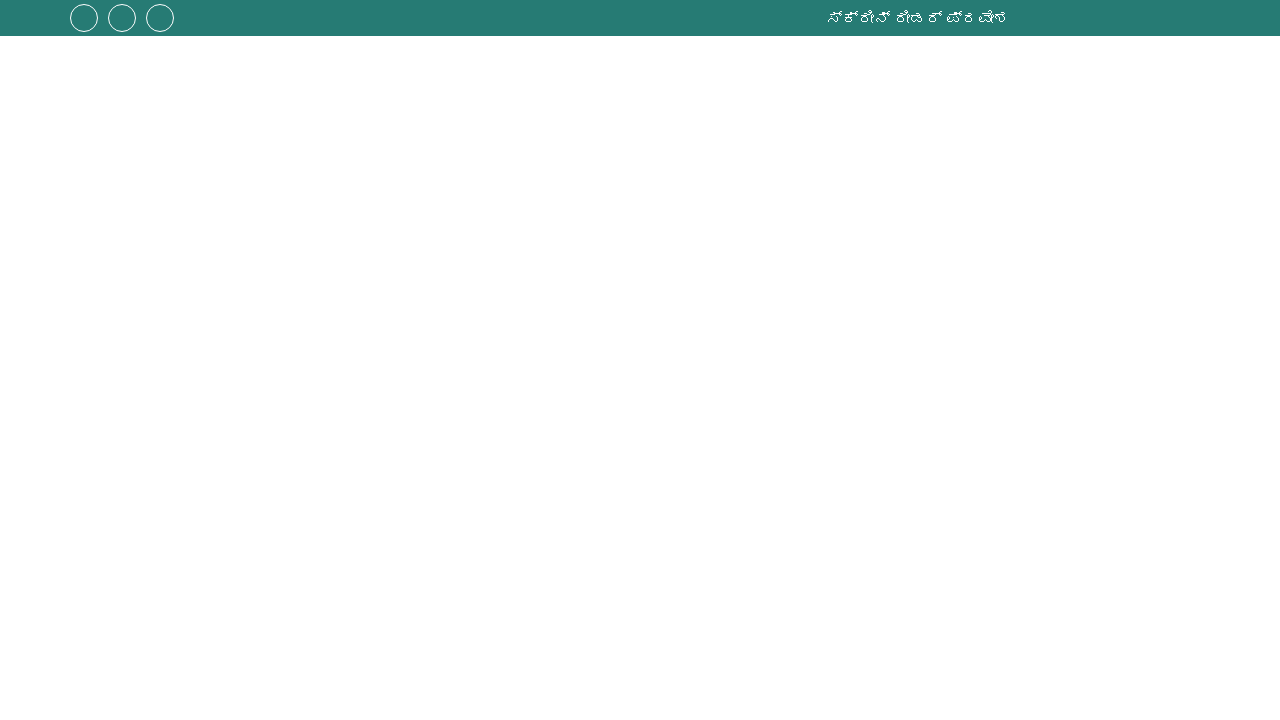

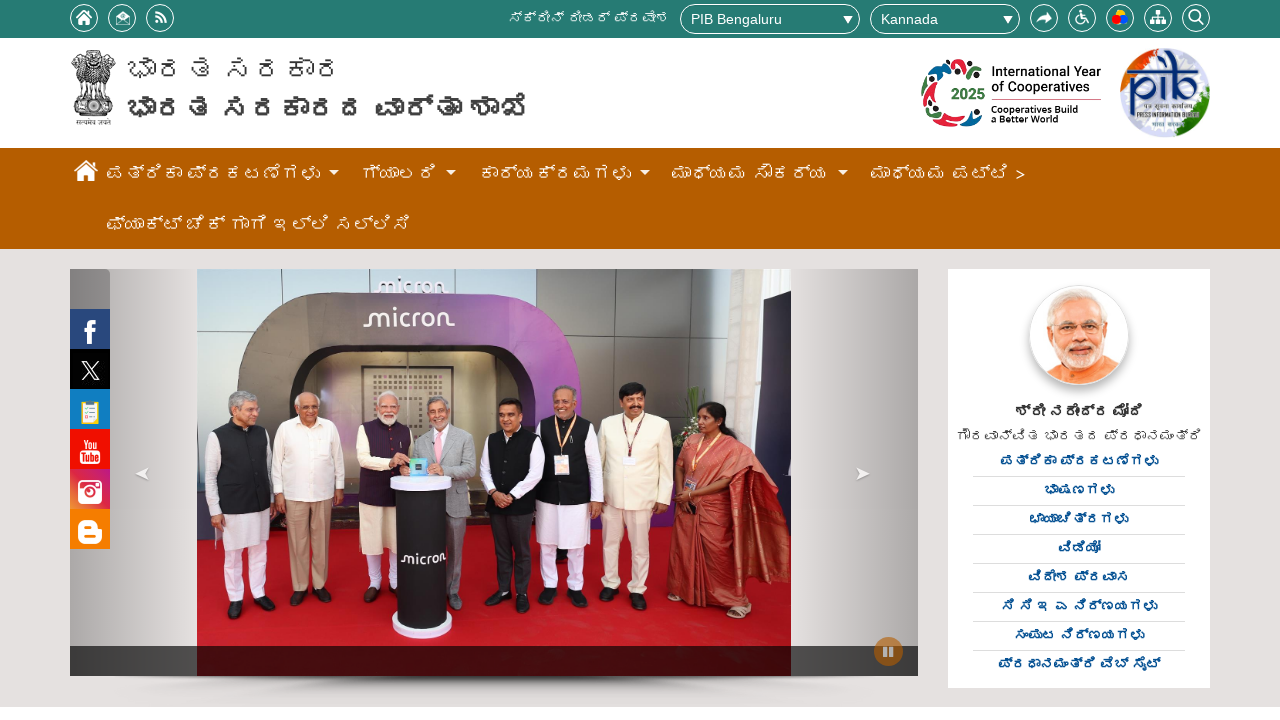